Tests clicking all number buttons 0-9 on the calculator and verifies the display shows the concatenated result "0123456789"

Starting URL: https://algont.github.io/react-calculator/

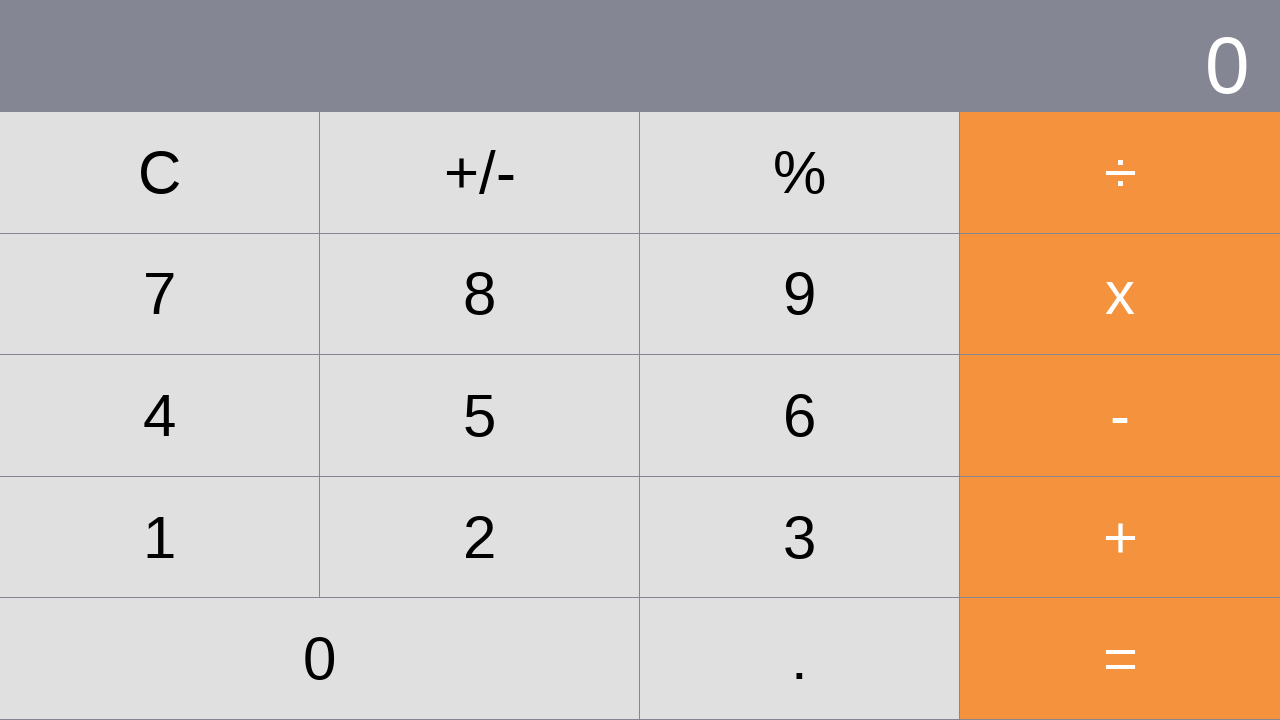

Clicked number button 0 at (320, 659) on xpath=//*[@id="root"]/div/div[2]/div[5]/div[1]
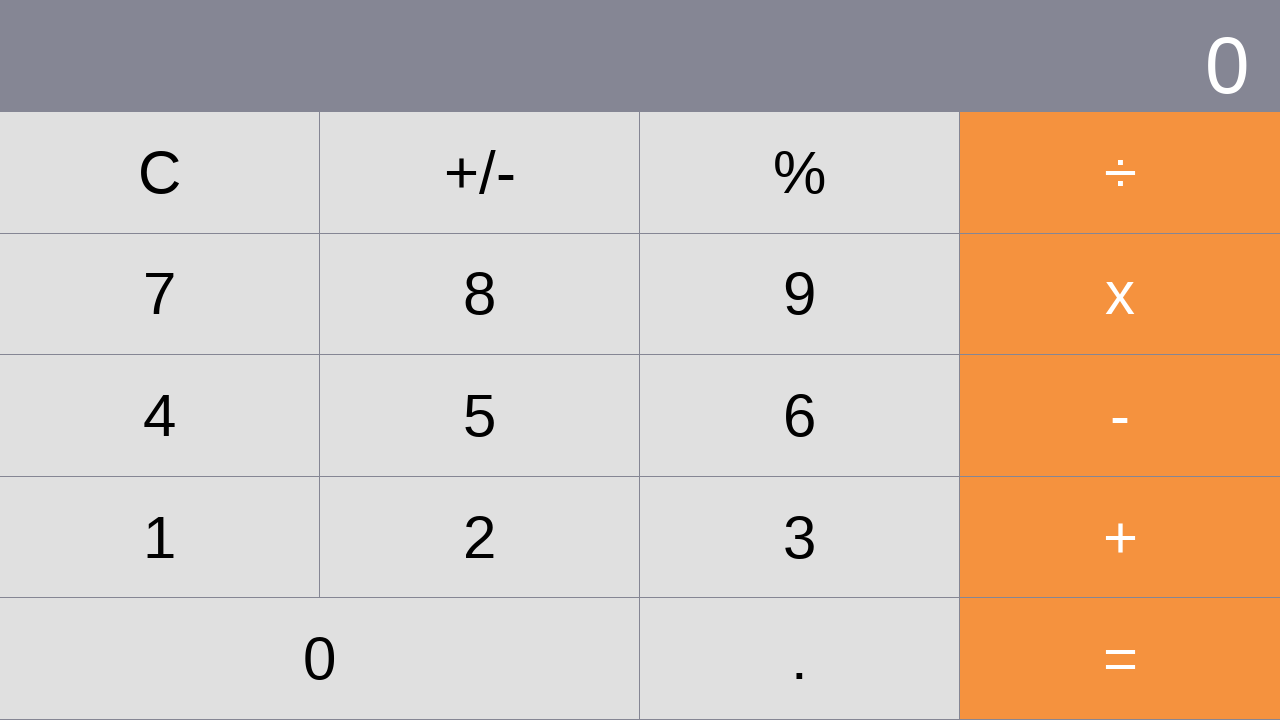

Clicked number button 1 at (160, 537) on xpath=//*[@id="root"]/div/div[2]/div[4]/div[1]
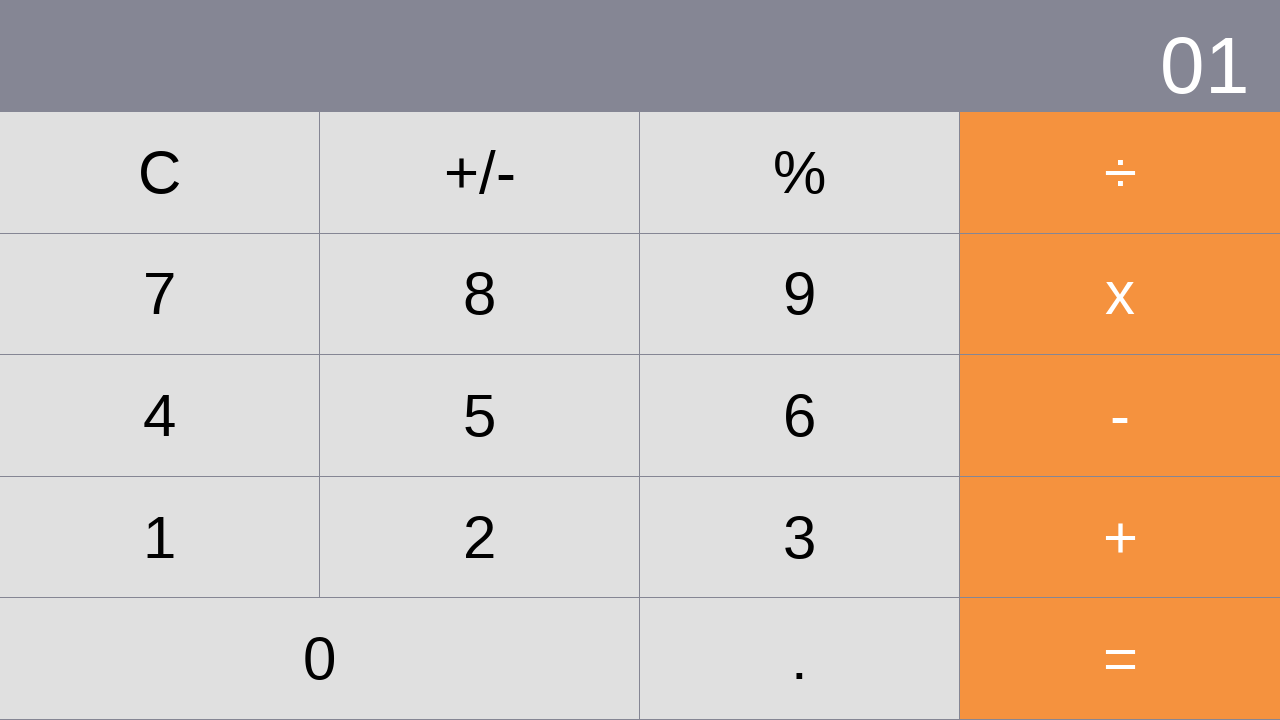

Clicked number button 2 at (480, 537) on xpath=//*[@id="root"]/div/div[2]/div[4]/div[2]
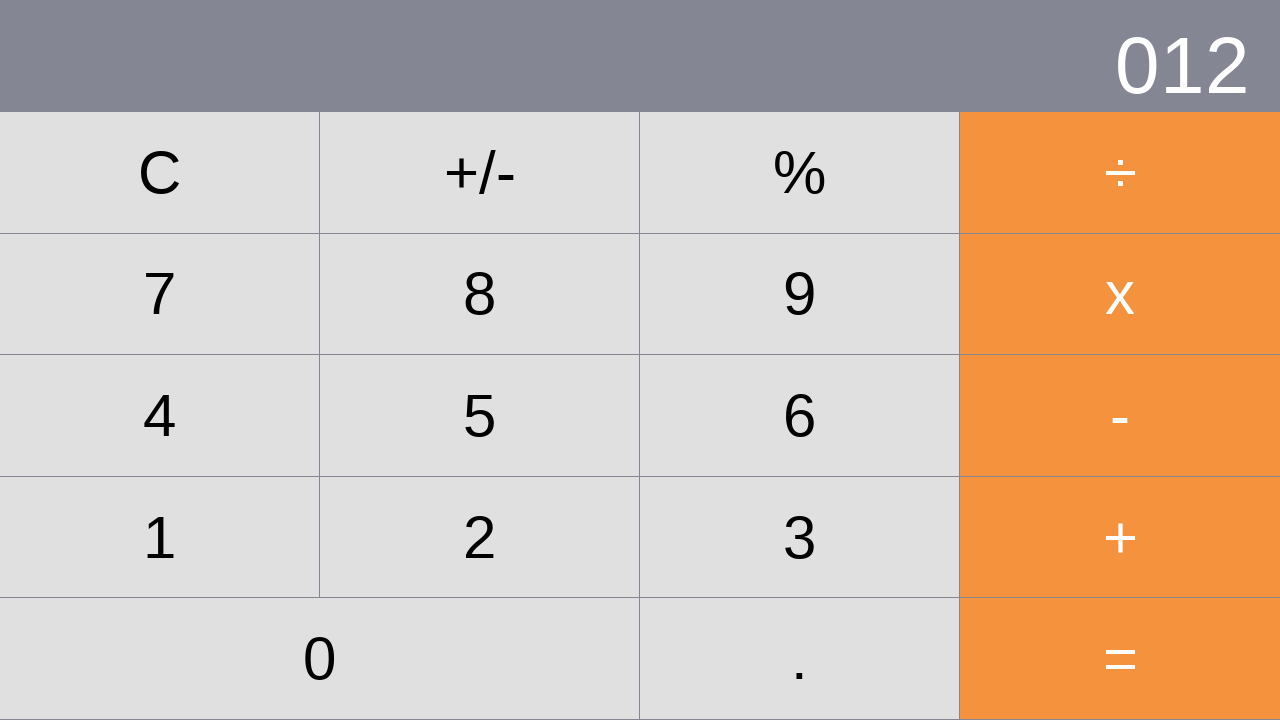

Clicked number button 3 at (800, 537) on xpath=//*[@id="root"]/div/div[2]/div[4]/div[3]
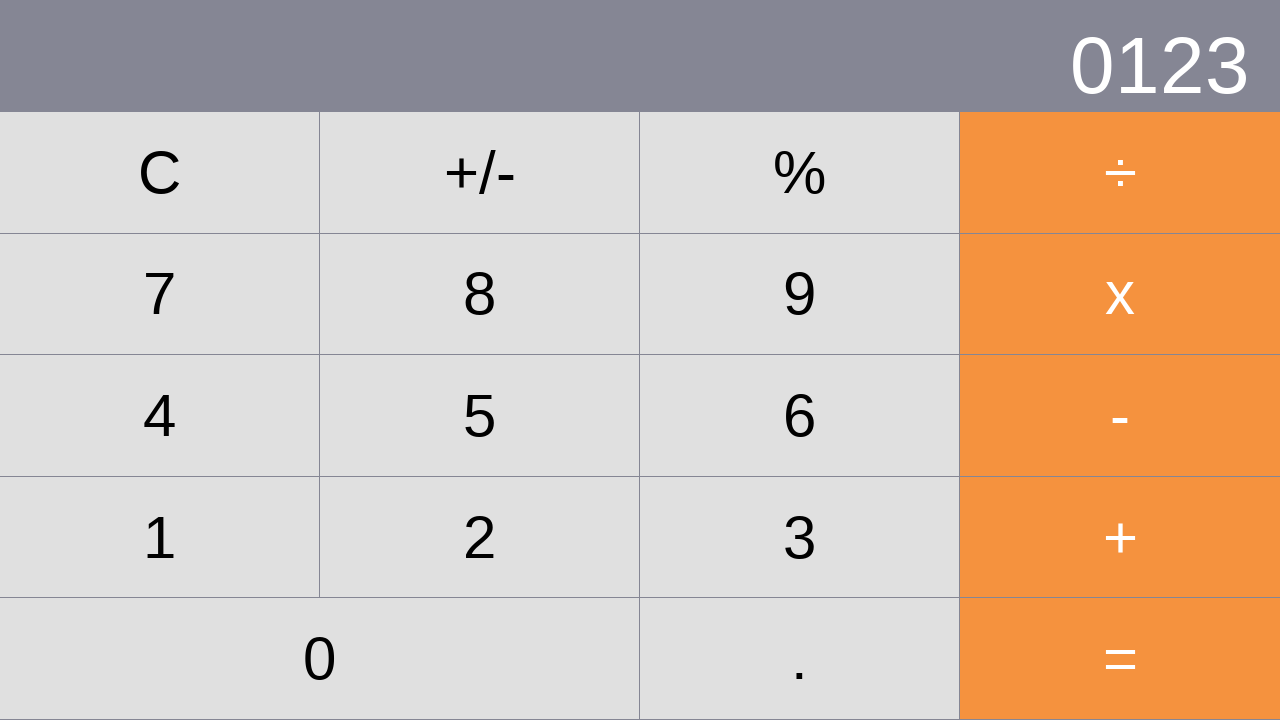

Clicked number button 4 at (160, 415) on xpath=//*[@id="root"]/div/div[2]/div[3]/div[1]
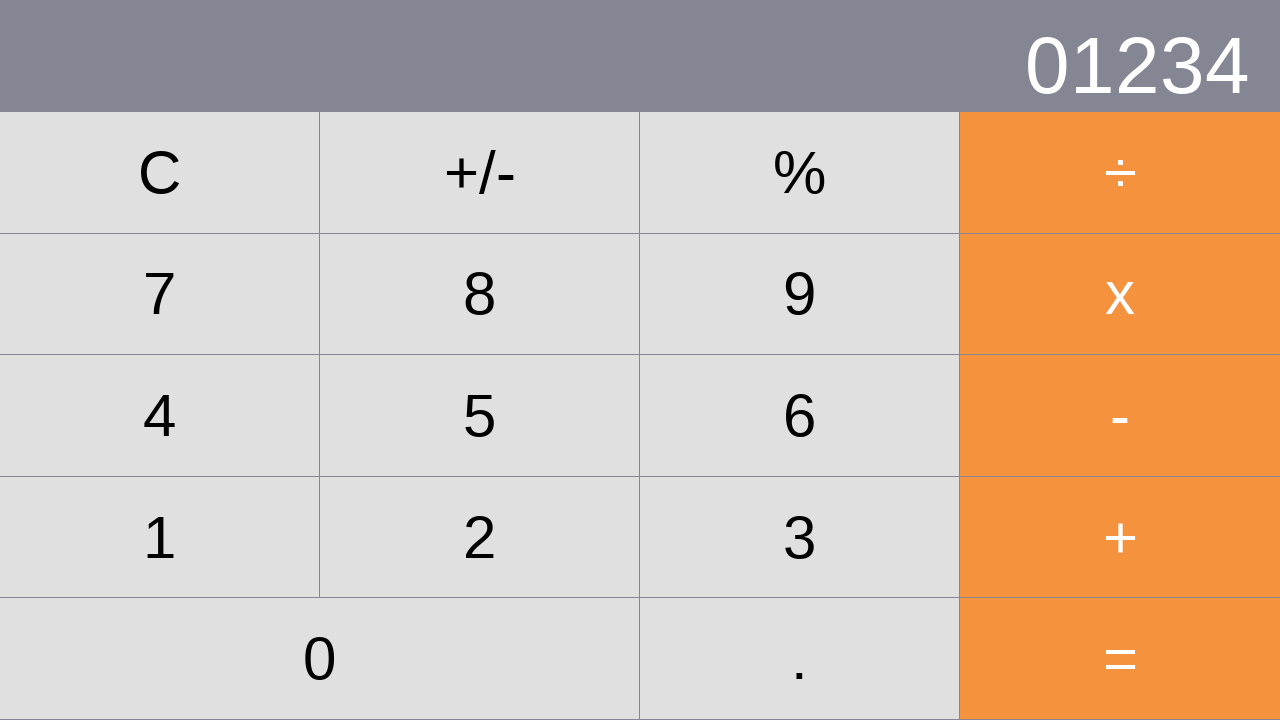

Clicked number button 5 at (480, 415) on xpath=//*[@id="root"]/div/div[2]/div[3]/div[2]
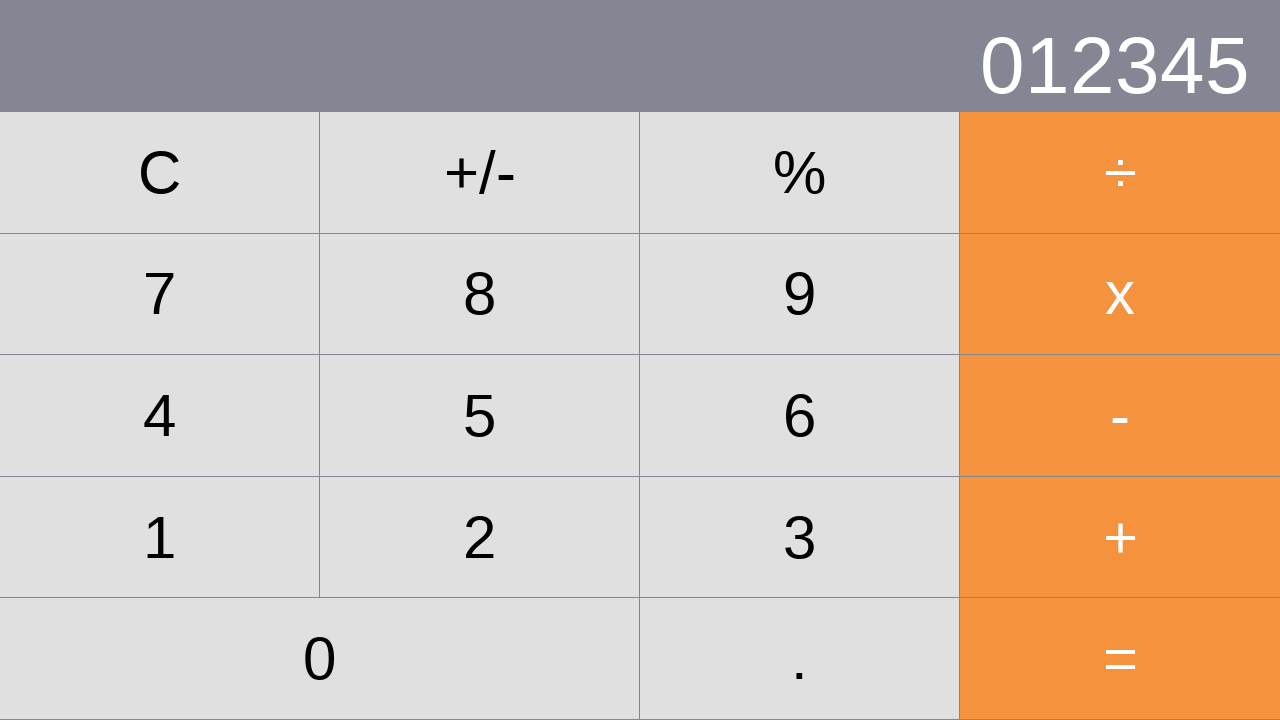

Clicked number button 6 at (800, 415) on xpath=//*[@id="root"]/div/div[2]/div[3]/div[3]
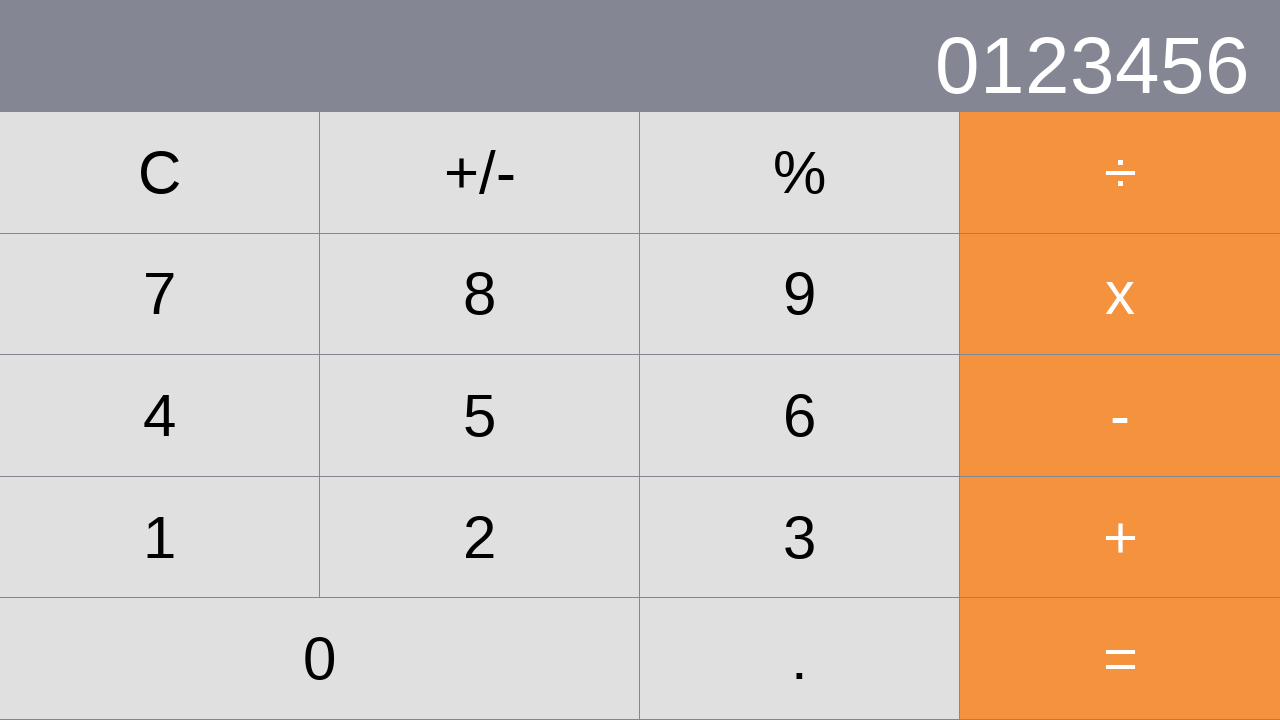

Clicked number button 7 at (160, 294) on xpath=//*[@id="root"]/div/div[2]/div[2]/div[1]
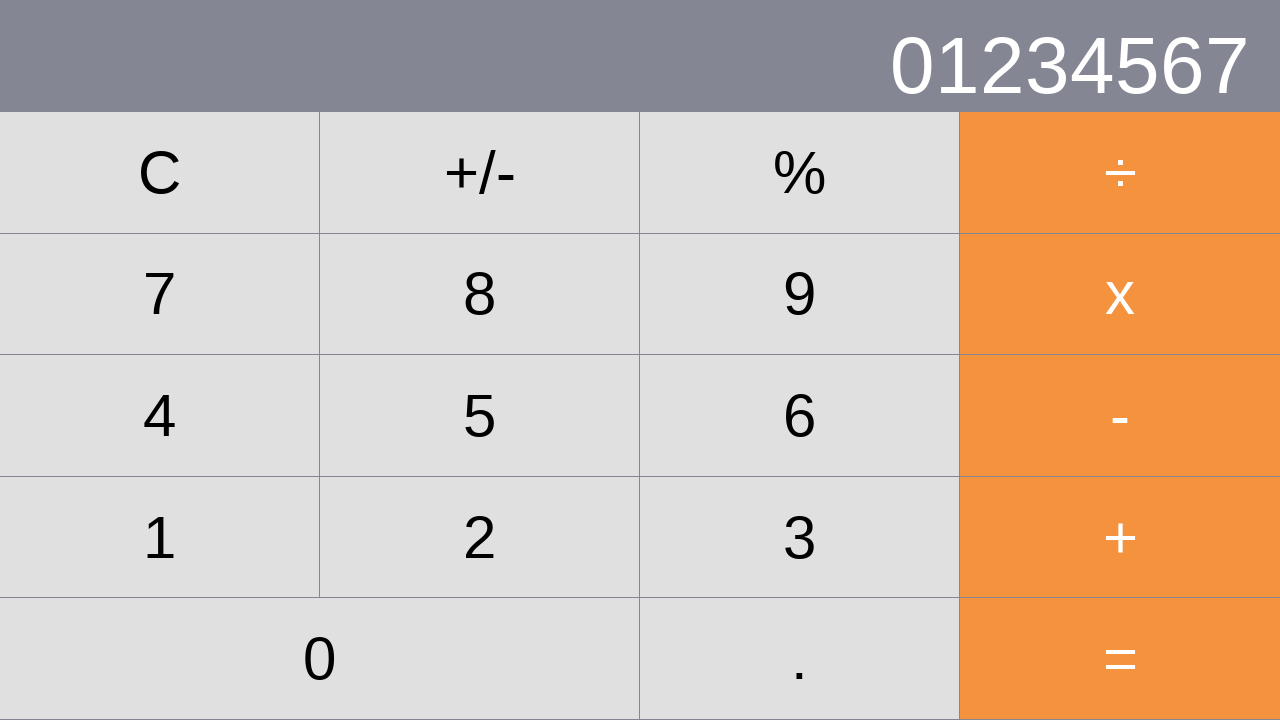

Clicked number button 8 at (480, 294) on xpath=//*[@id="root"]/div/div[2]/div[2]/div[2]
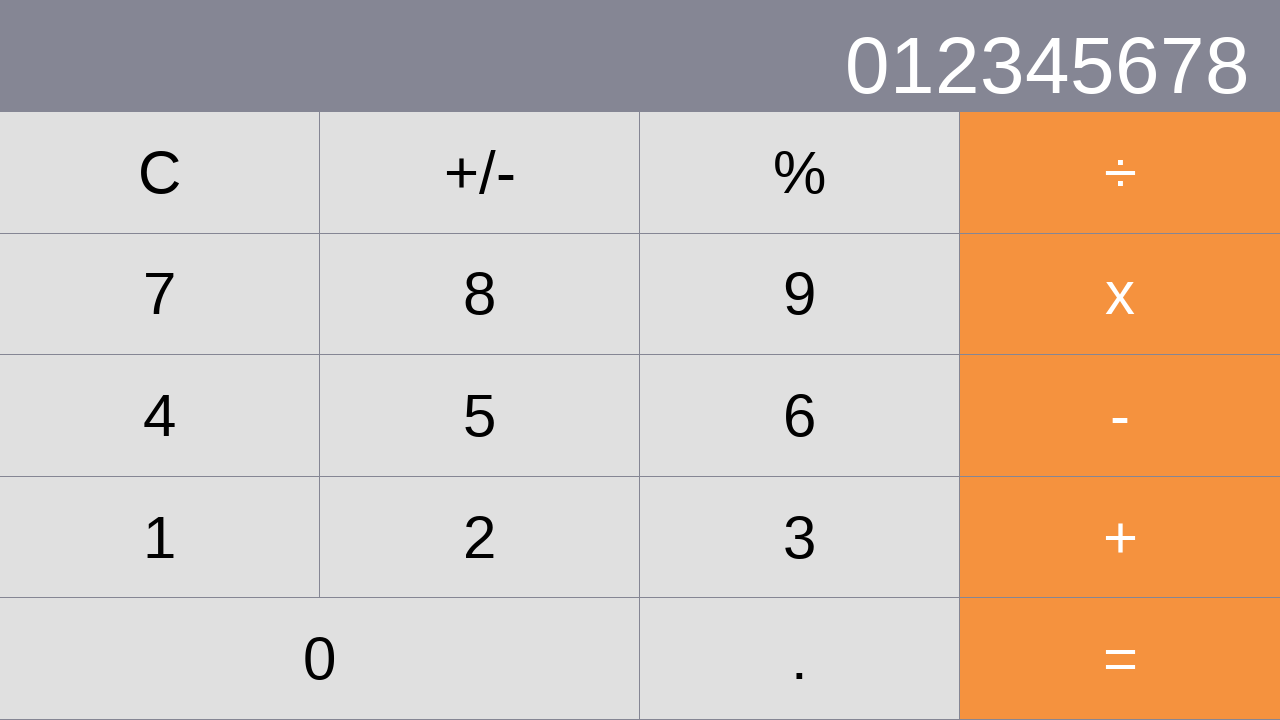

Clicked number button 9 at (800, 294) on xpath=//*[@id="root"]/div/div[2]/div[2]/div[3]
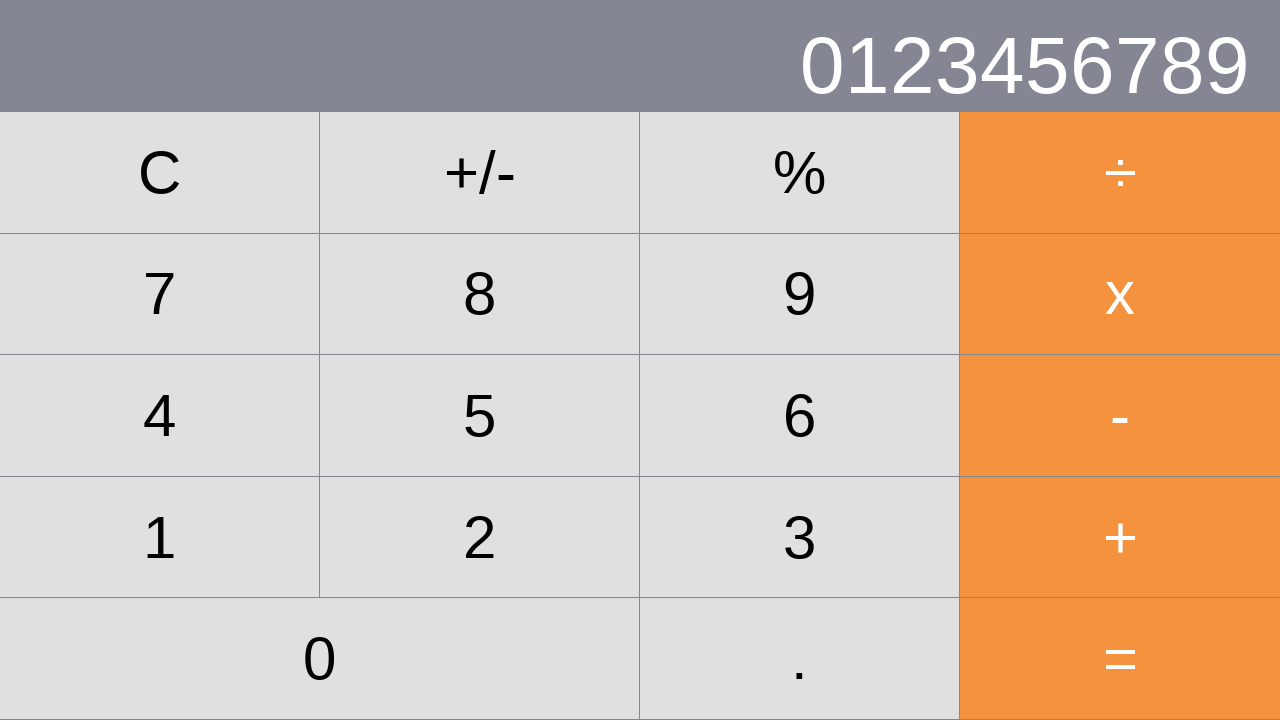

Verified calculator display element is visible
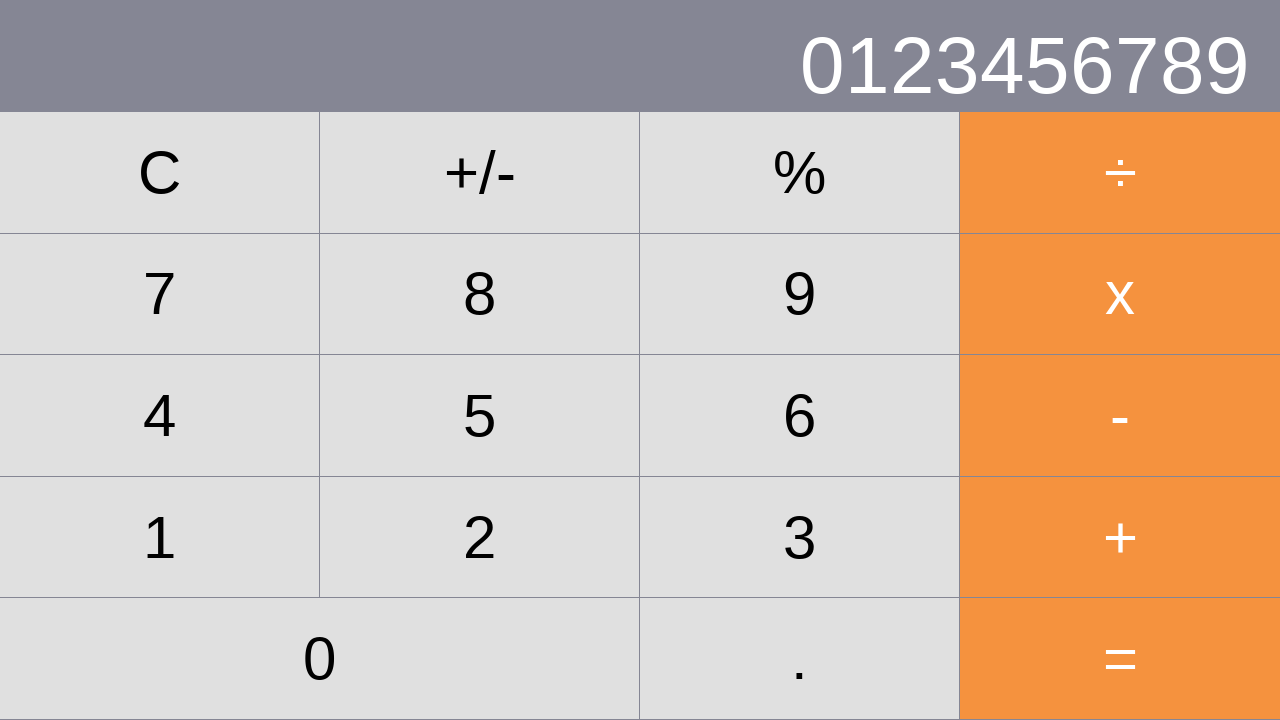

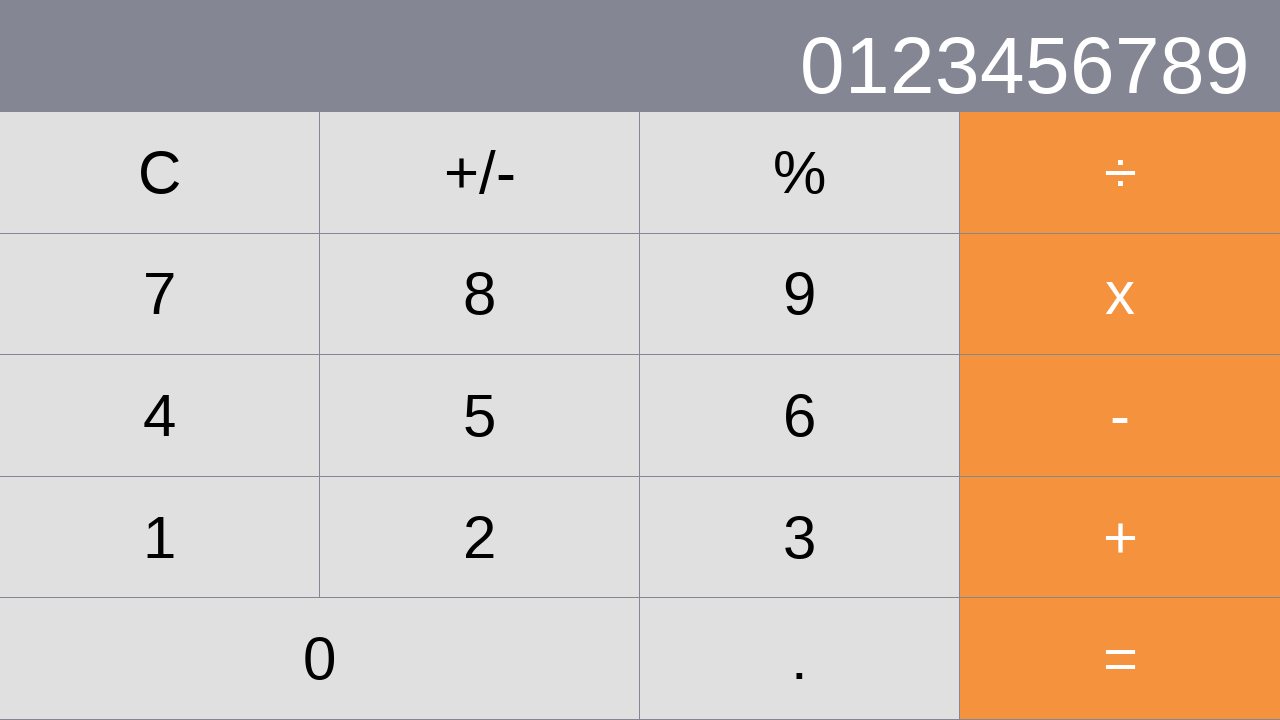